Navigates to a nested frames example page and accesses content within multiple nested frames

Starting URL: https://the-internet.herokuapp.com/

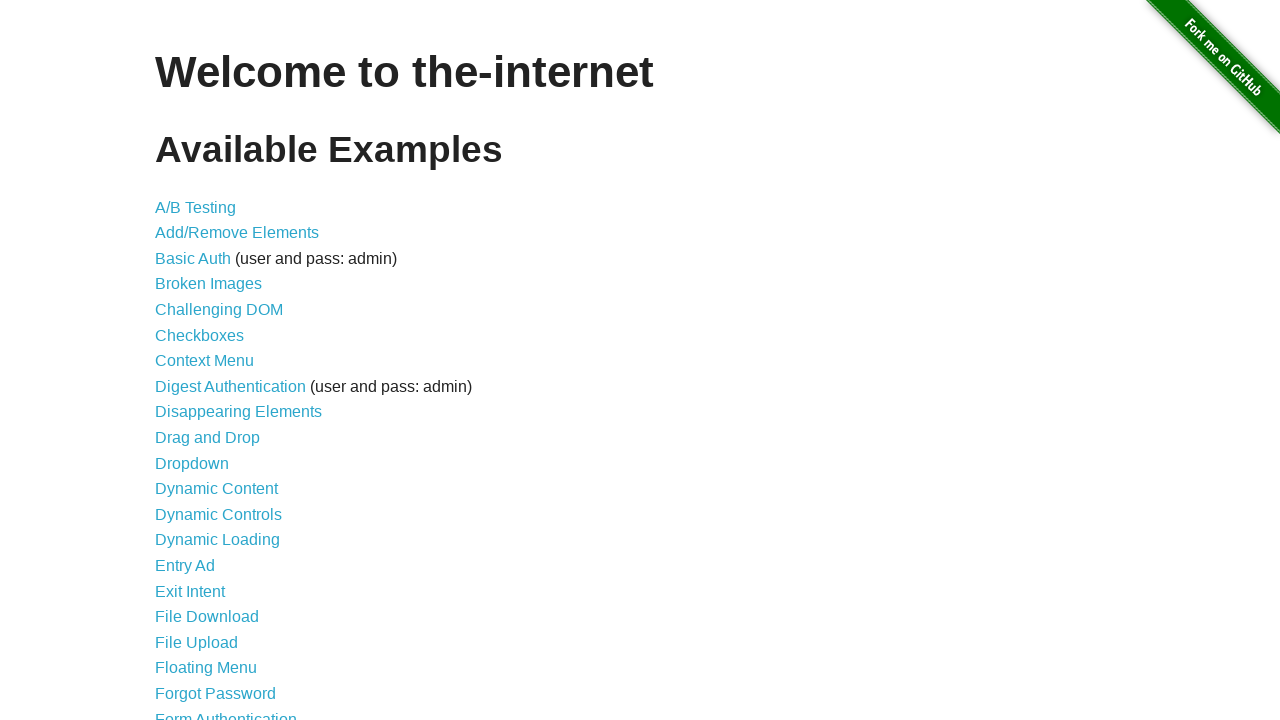

Clicked on 'Nested Frames' link at (210, 395) on xpath=//a[normalize-space()='Nested Frames']
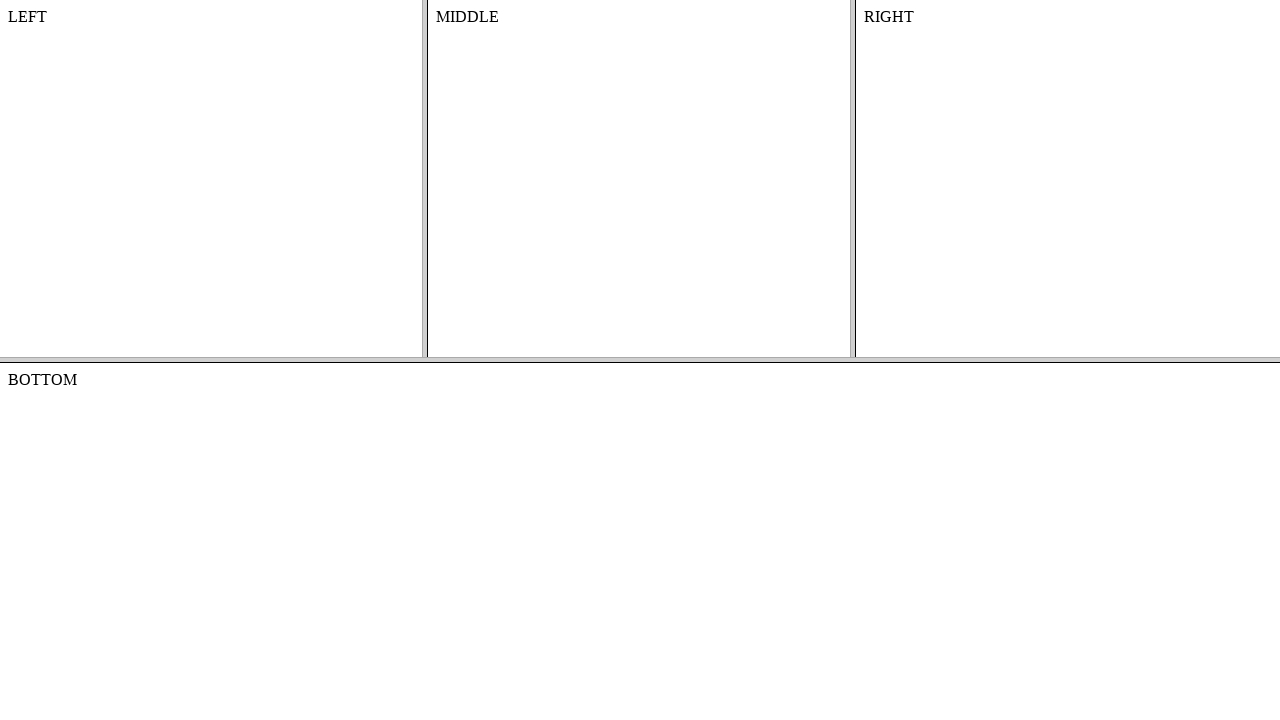

Located the top frame
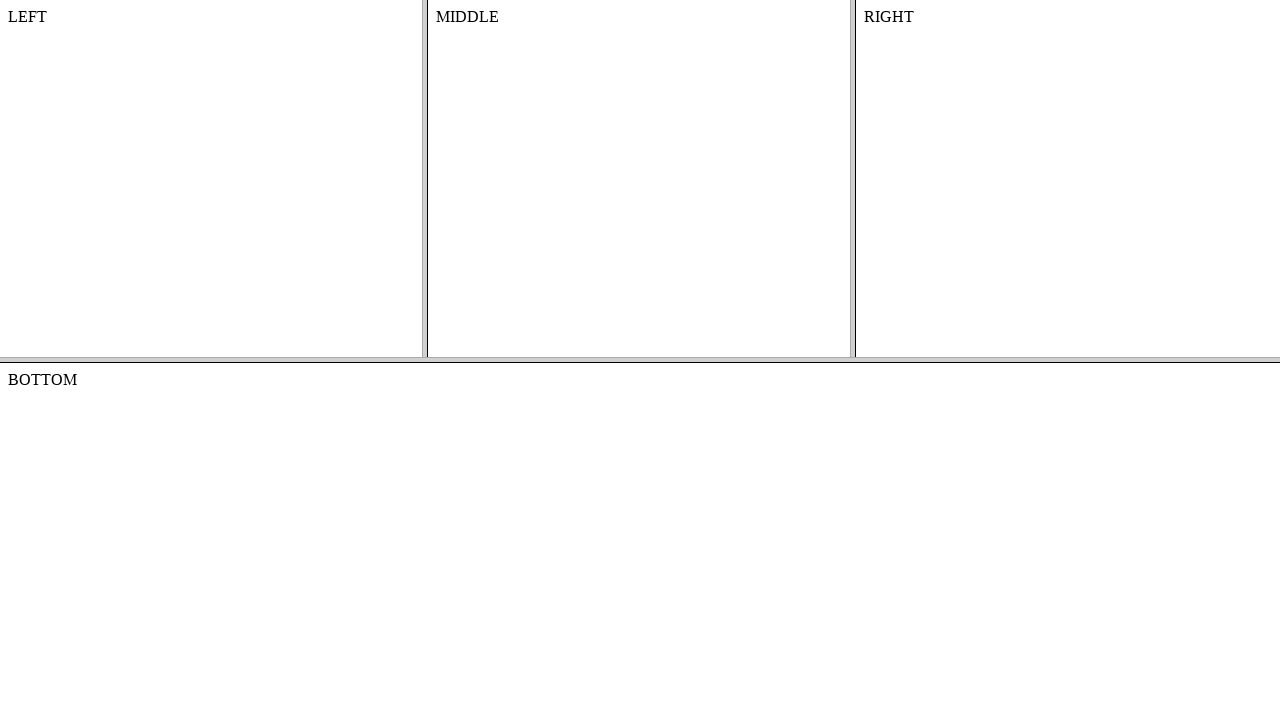

Located the middle frame within the top frame
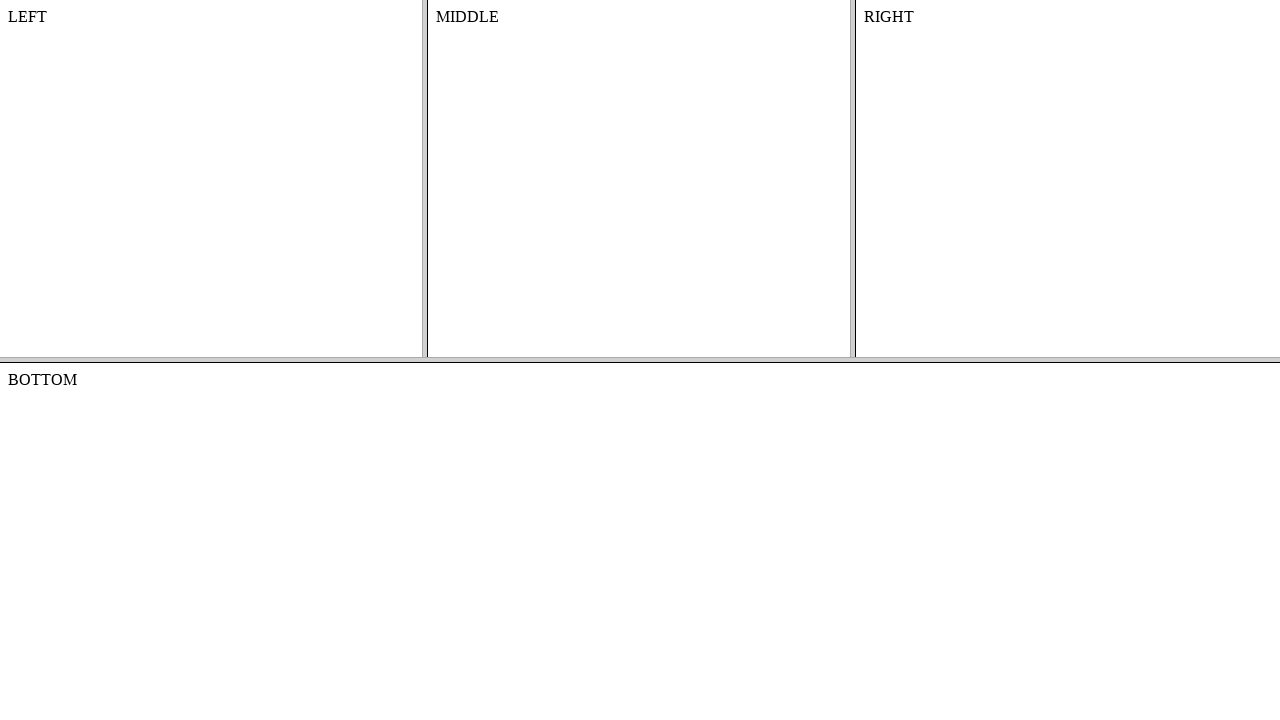

Retrieved content text from middle frame: MIDDLE
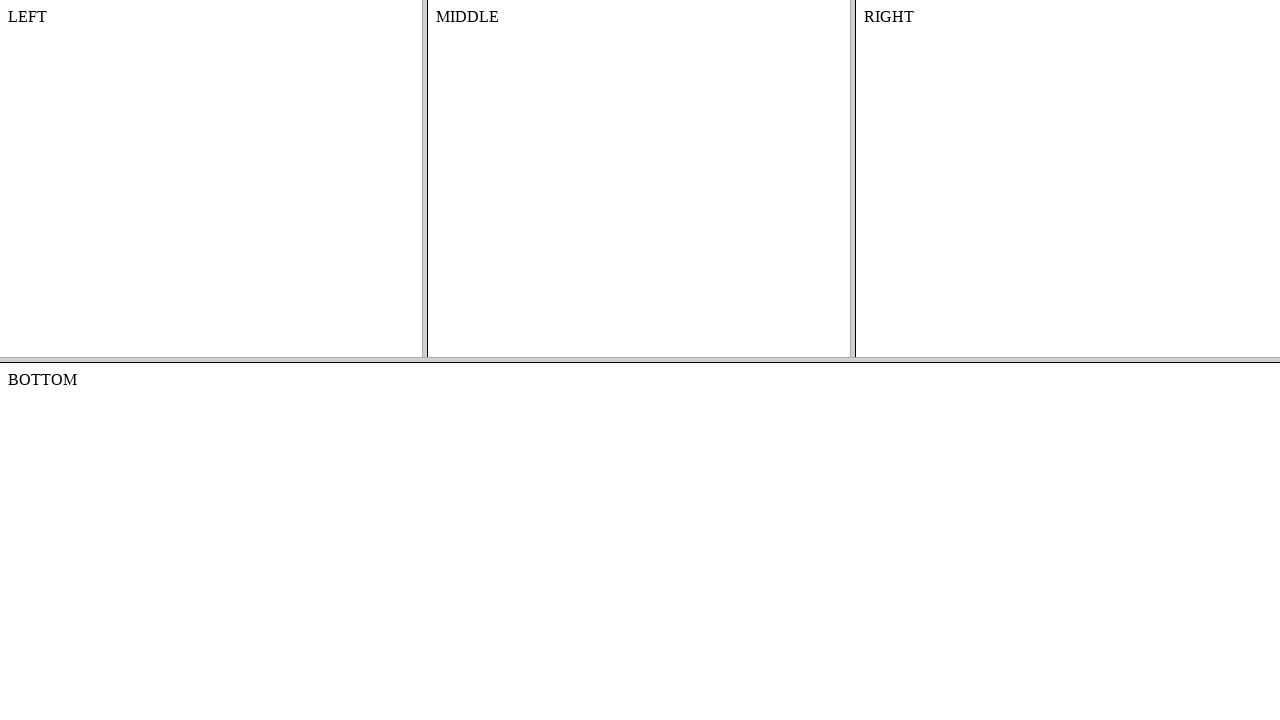

Printed content text to console
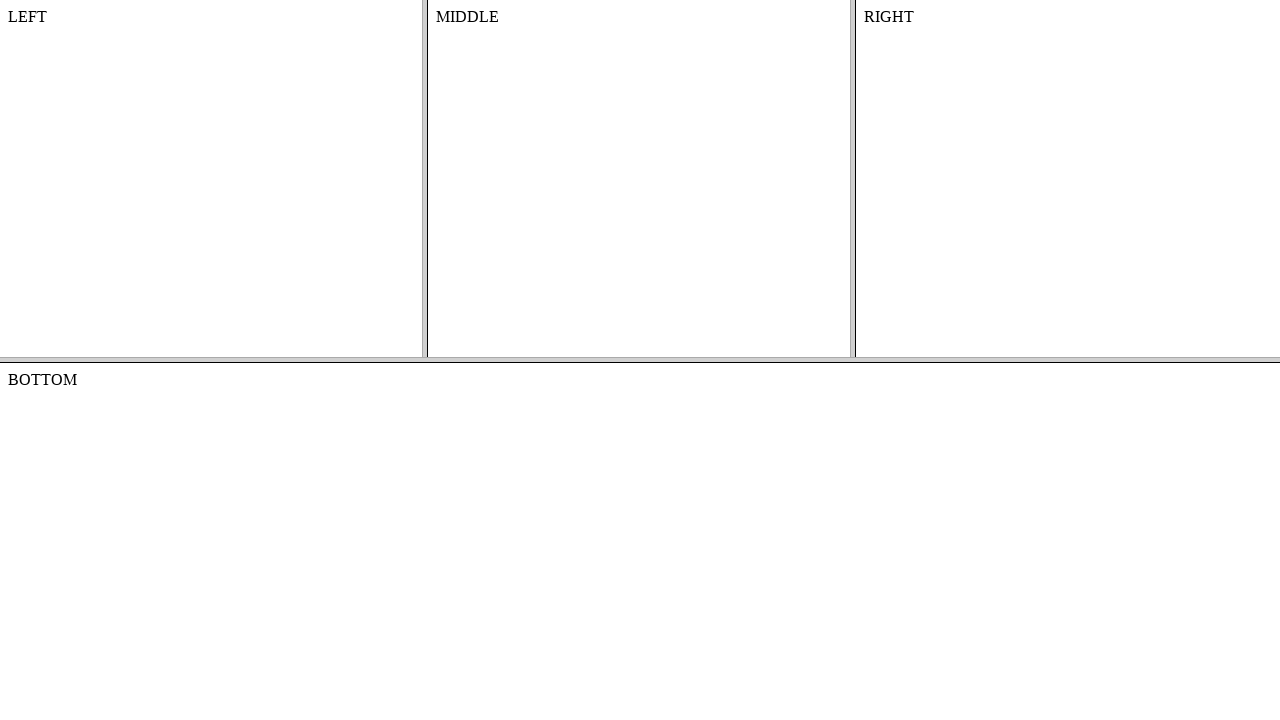

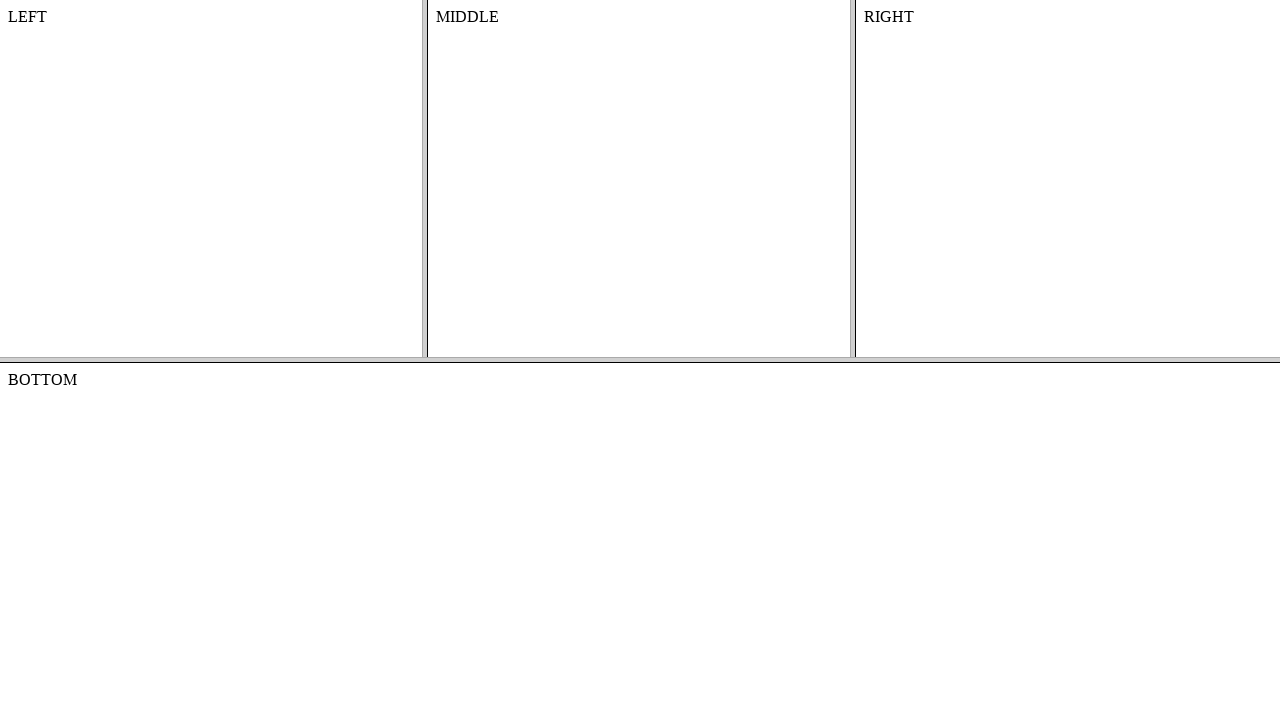